Tests multiple window handling by clicking a link that opens a new window, verifying content in both windows, and switching between them

Starting URL: https://the-internet.herokuapp.com/windows

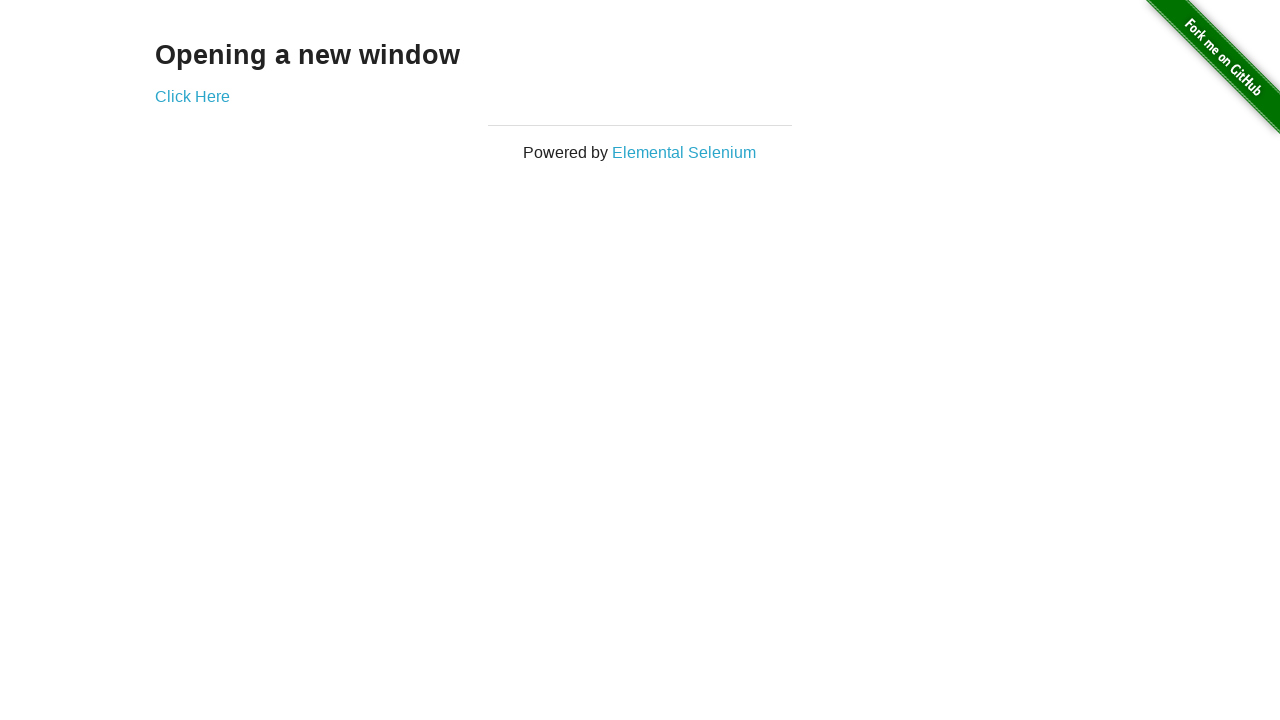

Verified heading text is 'Opening a new window'
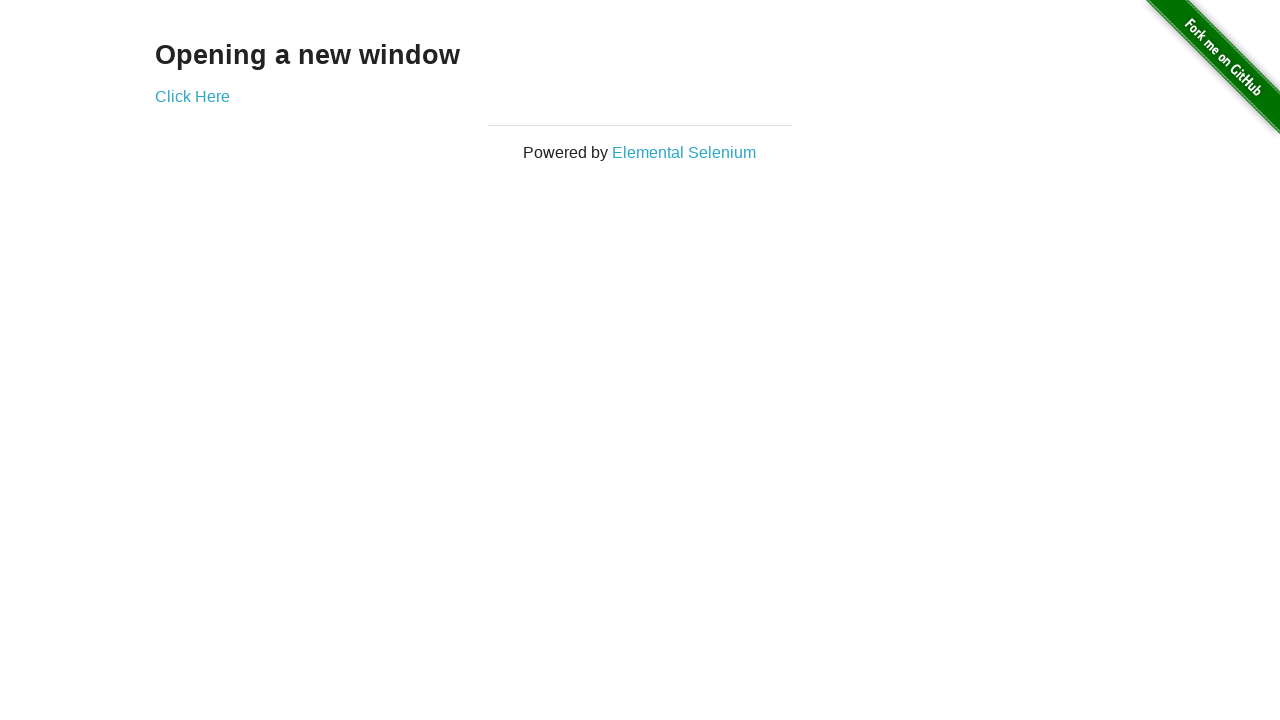

Verified page title is 'The Internet'
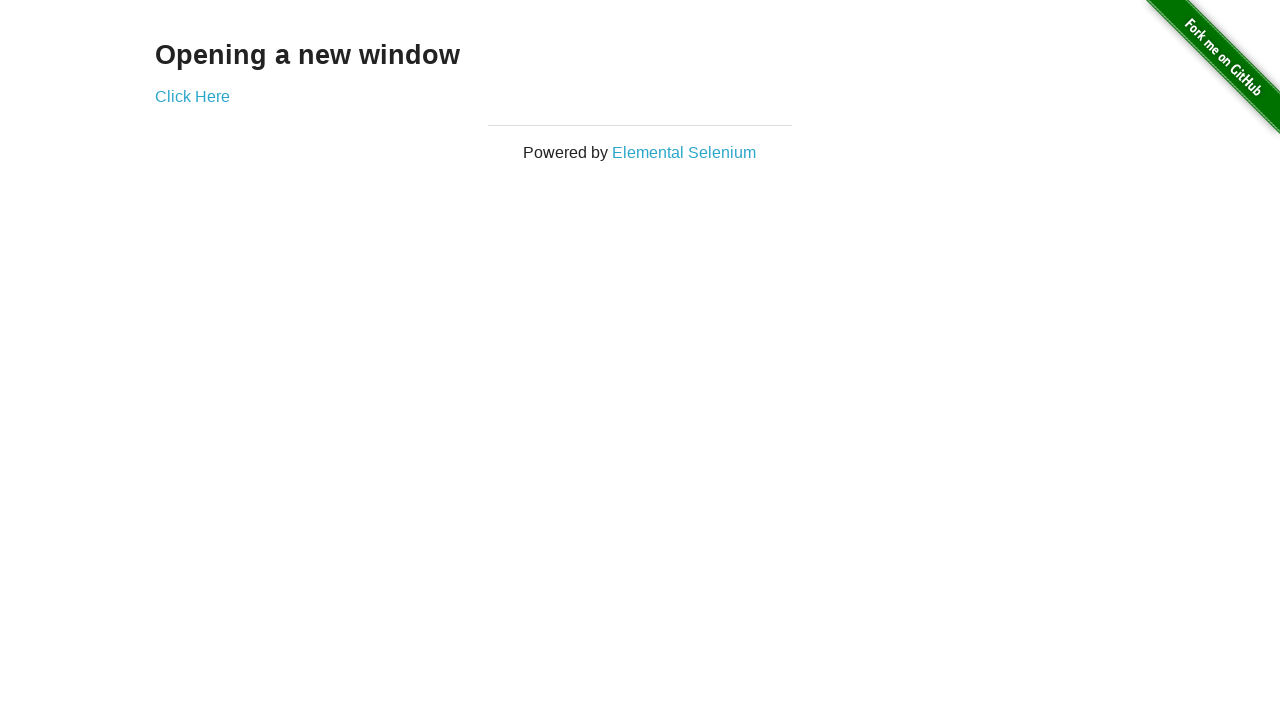

Clicked 'Click Here' link to open new window at (192, 96) on text=Click Here
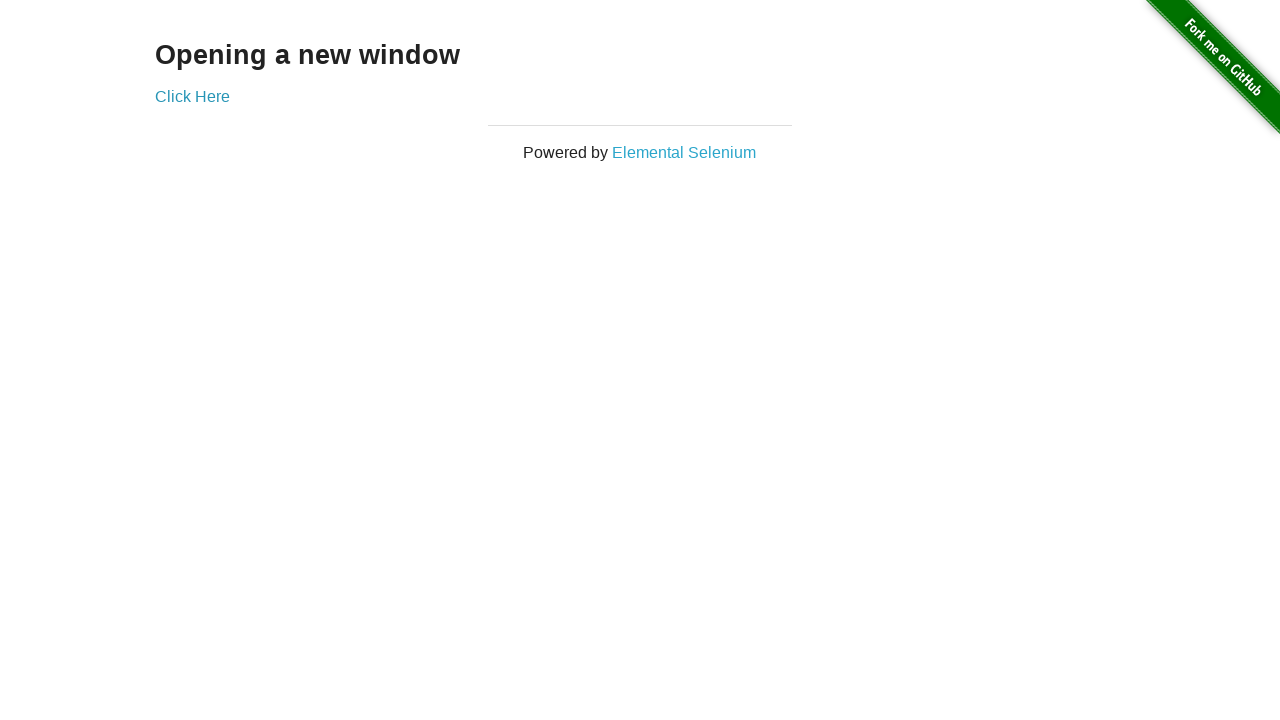

New window opened and captured
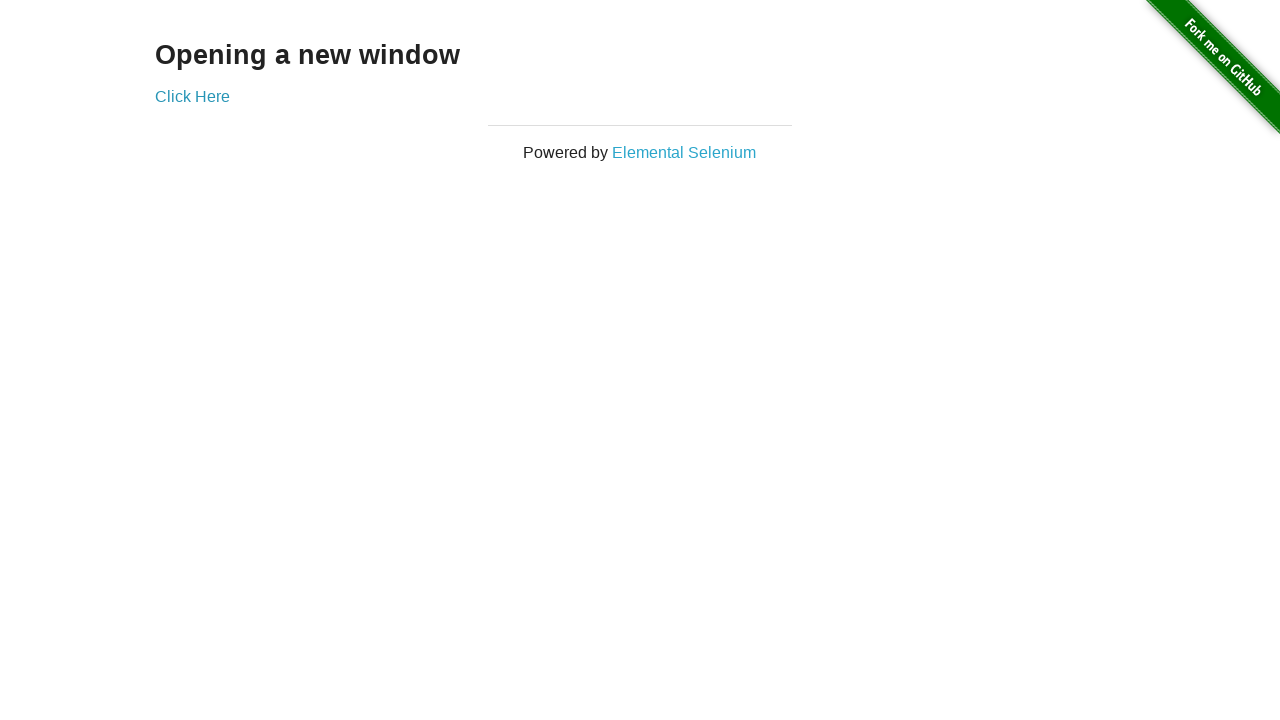

Verified new window title is 'New Window'
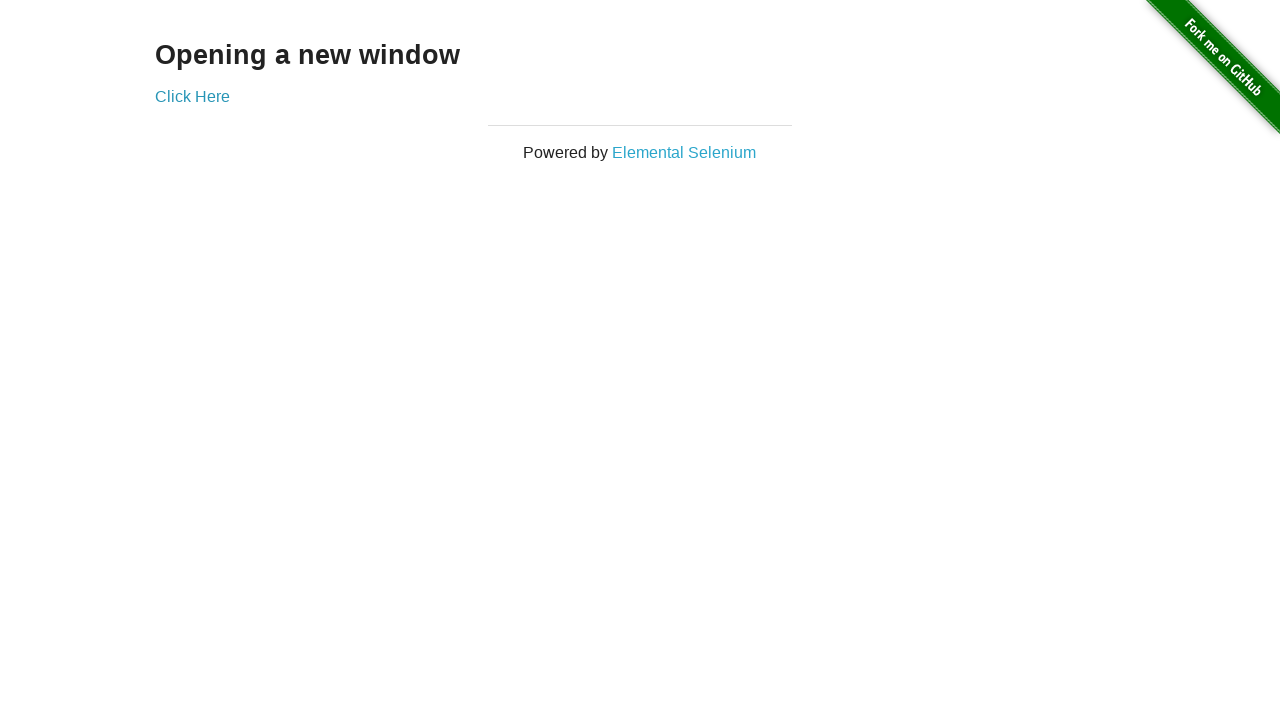

Verified new window heading text is 'New Window'
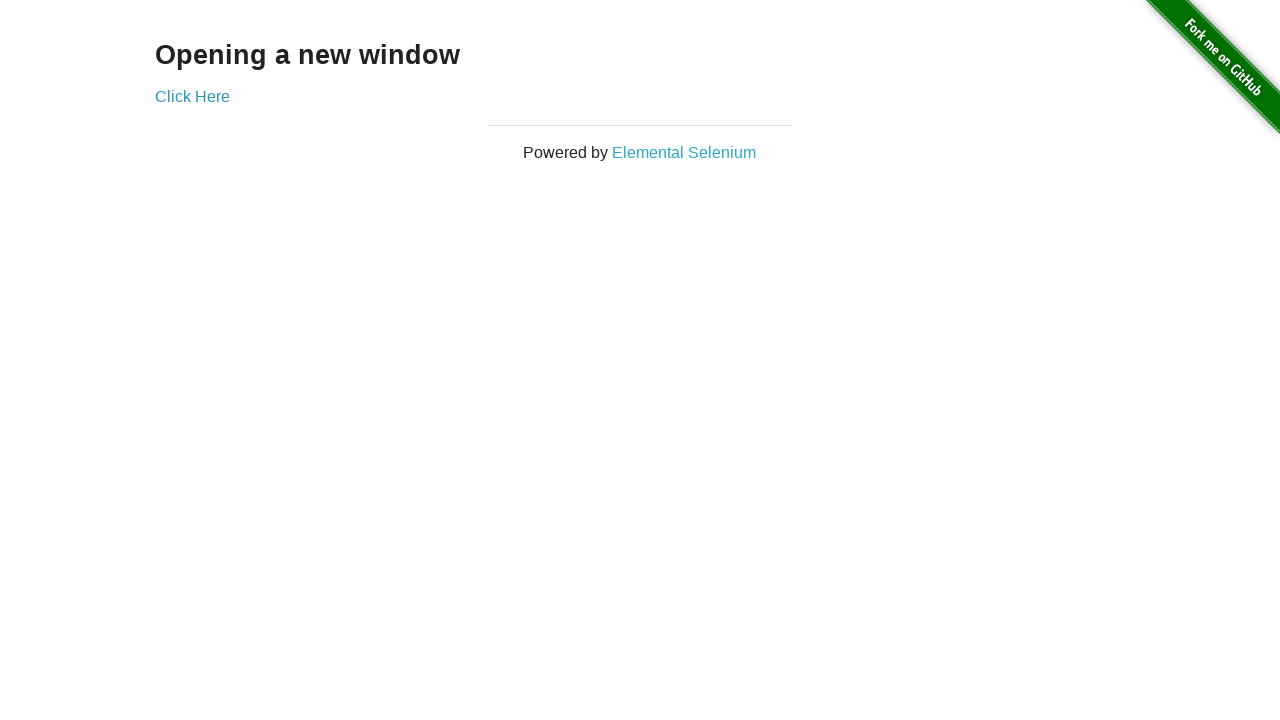

Verified original window title is 'The Internet'
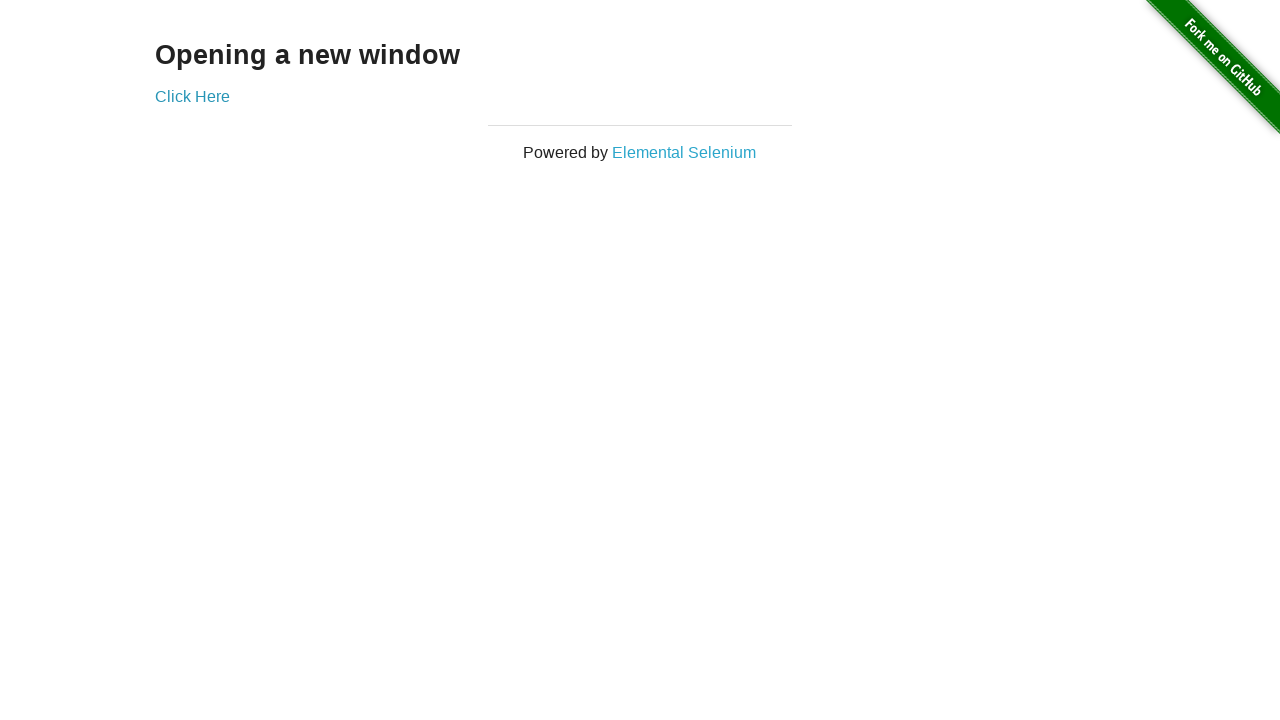

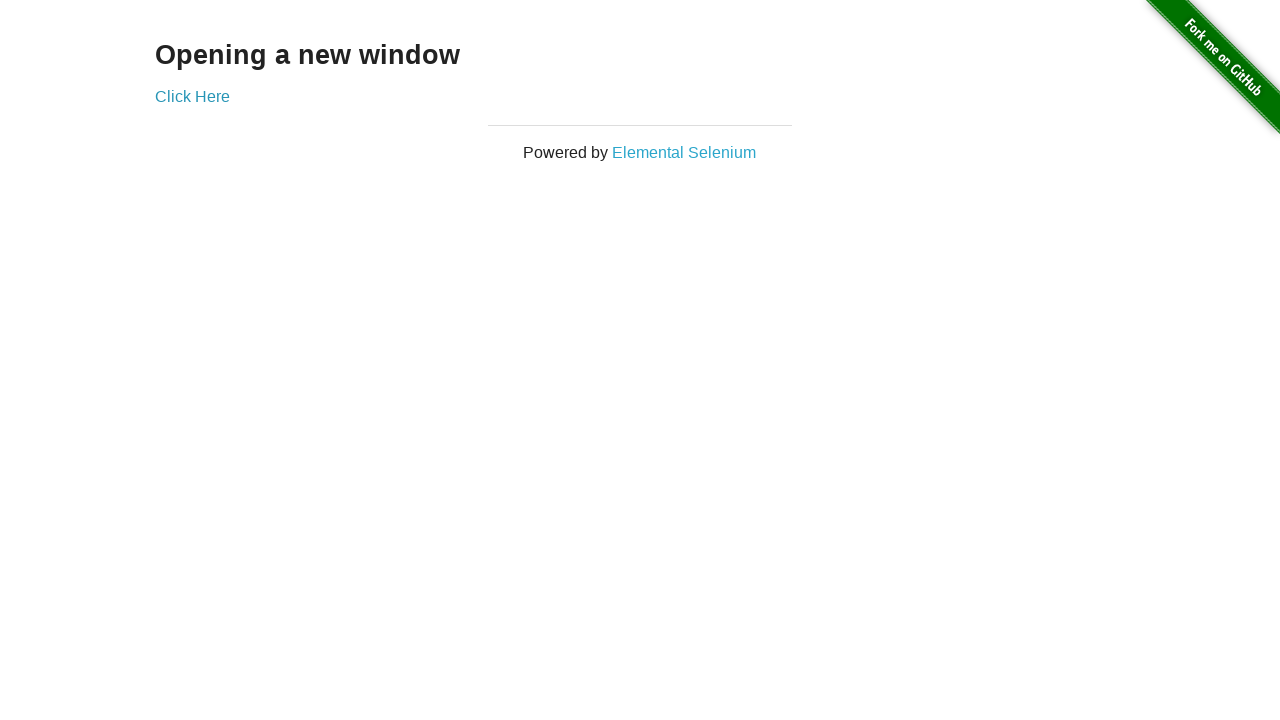